Tests window switching functionality by clicking a button that opens a new tab and handling multiple browser windows

Starting URL: https://formy-project.herokuapp.com/switch-window

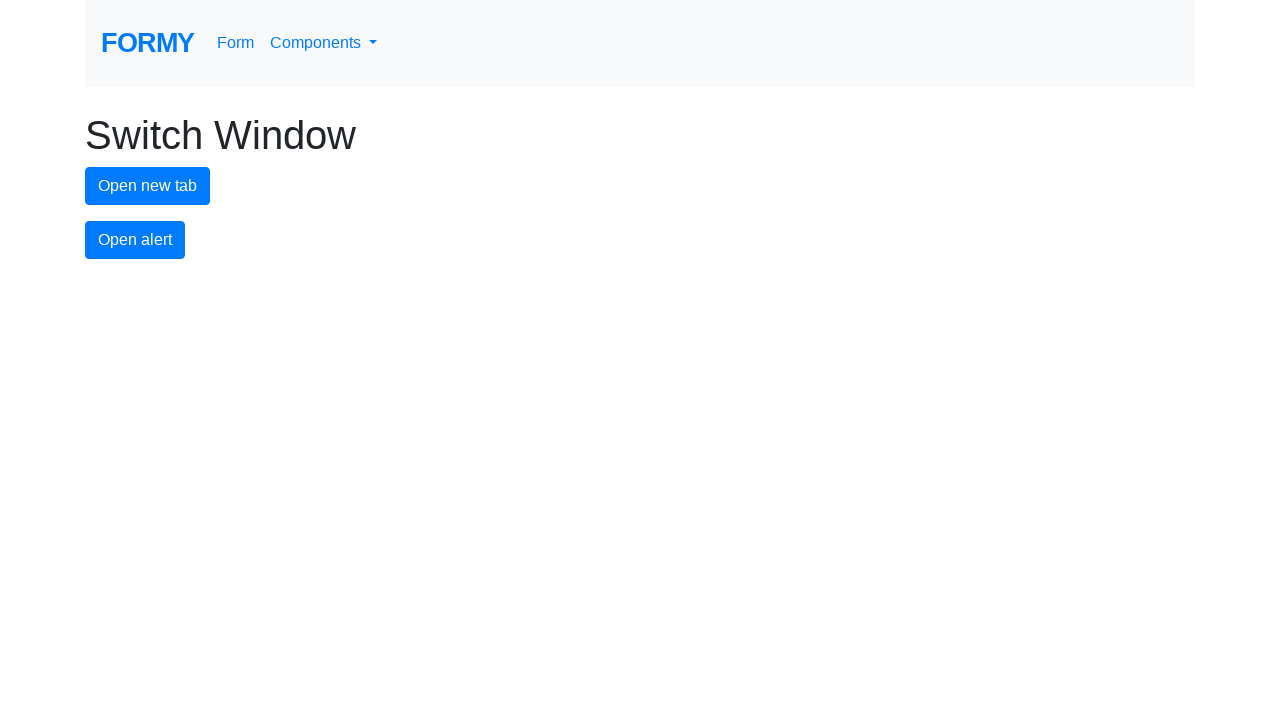

Stored current page context as the original window
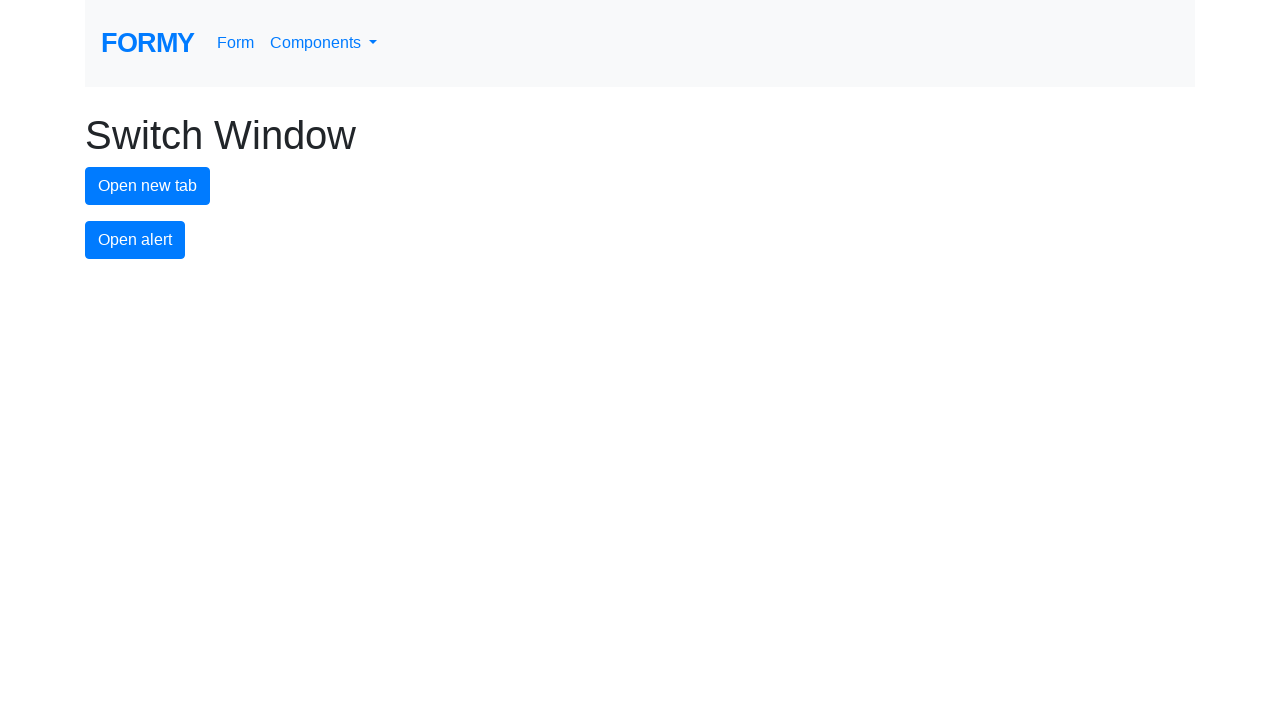

Clicked 'Open New Tab' button to open a new window at (148, 186) on #new-tab-button
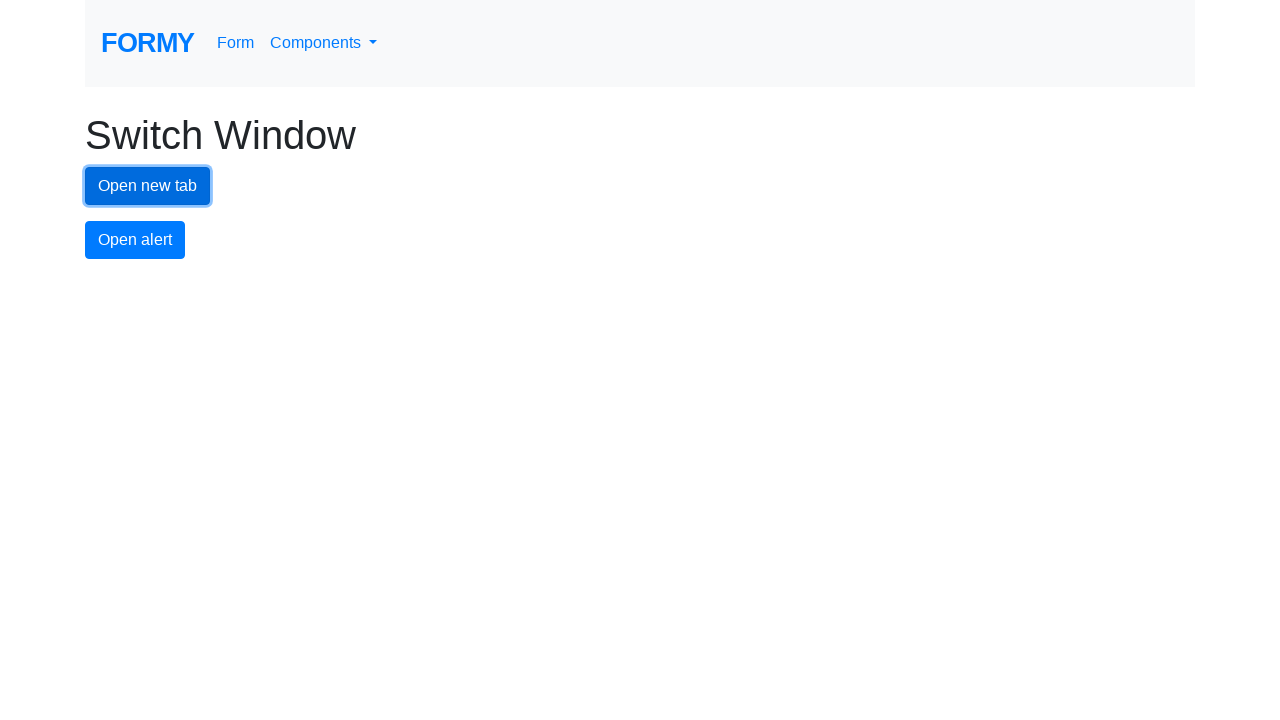

Captured the newly opened tab/window
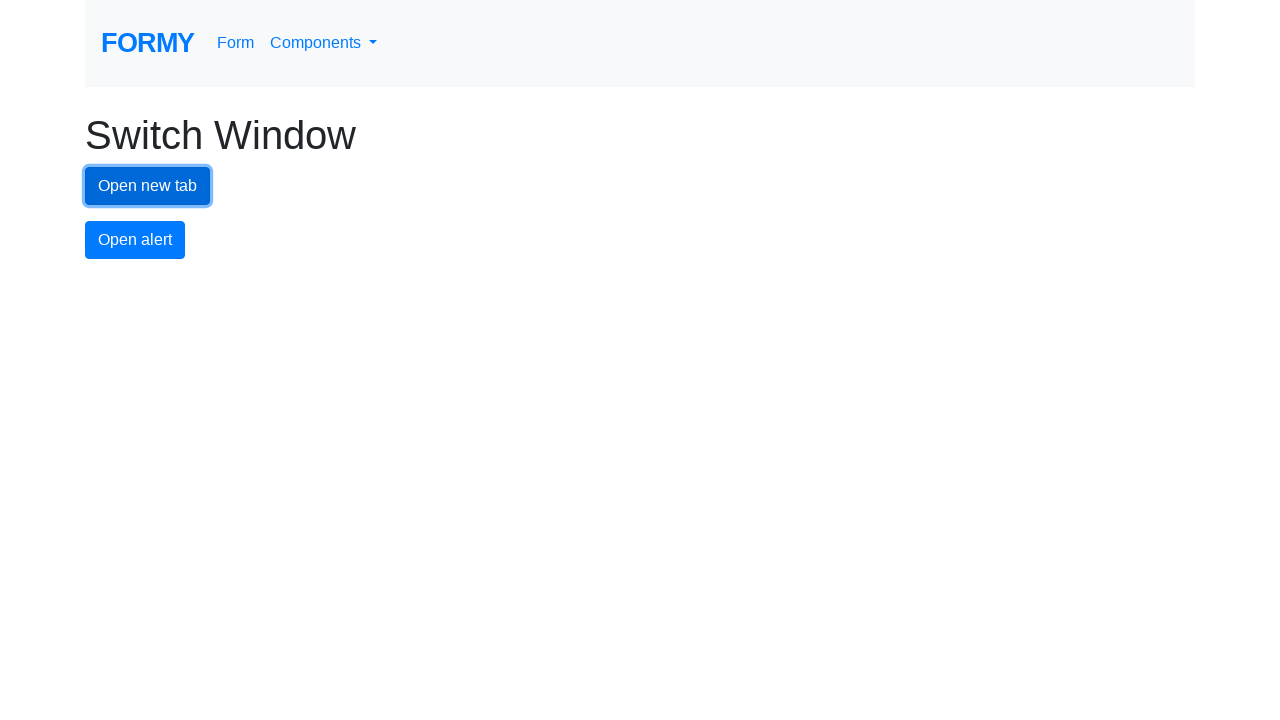

Switched focus to the new tab
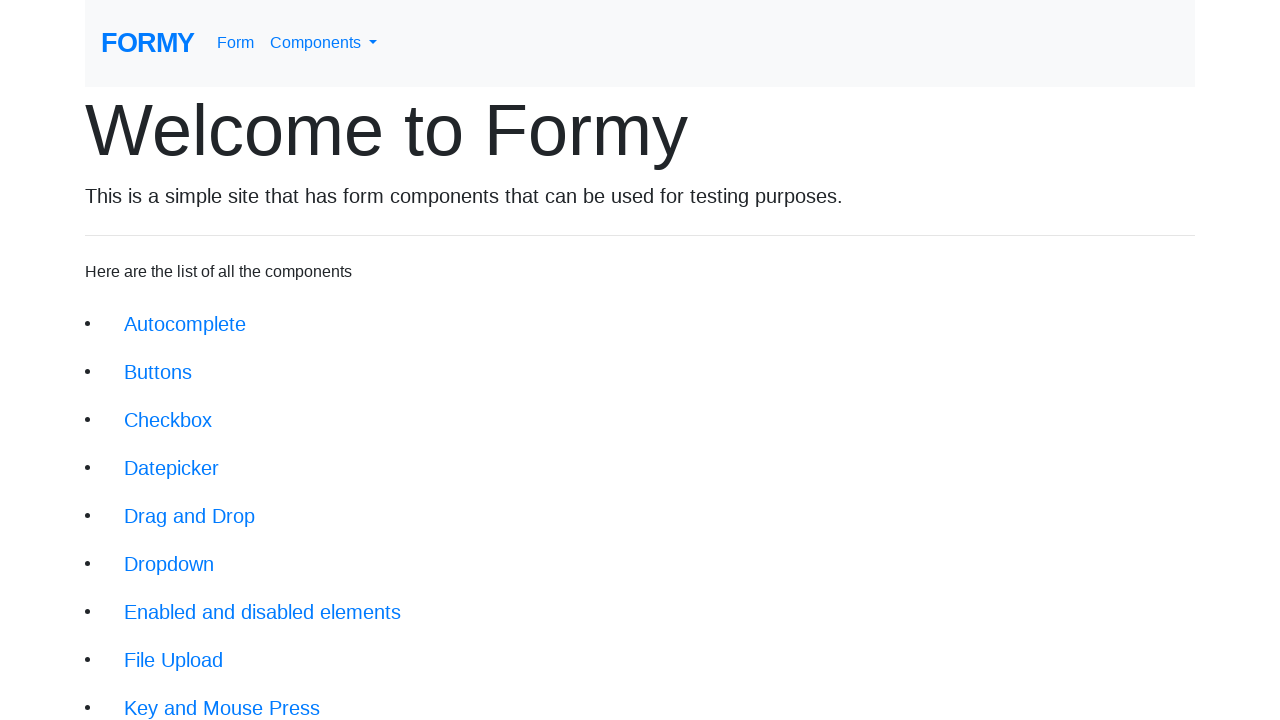

Switched back to the original window
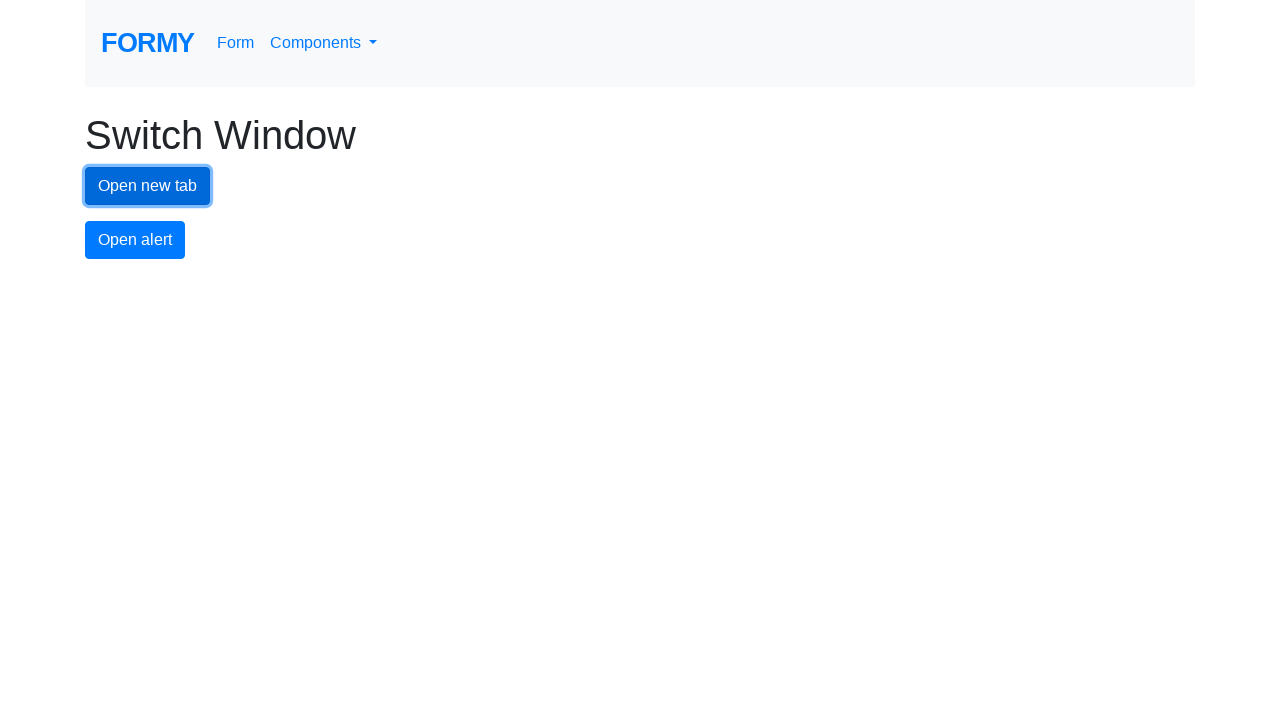

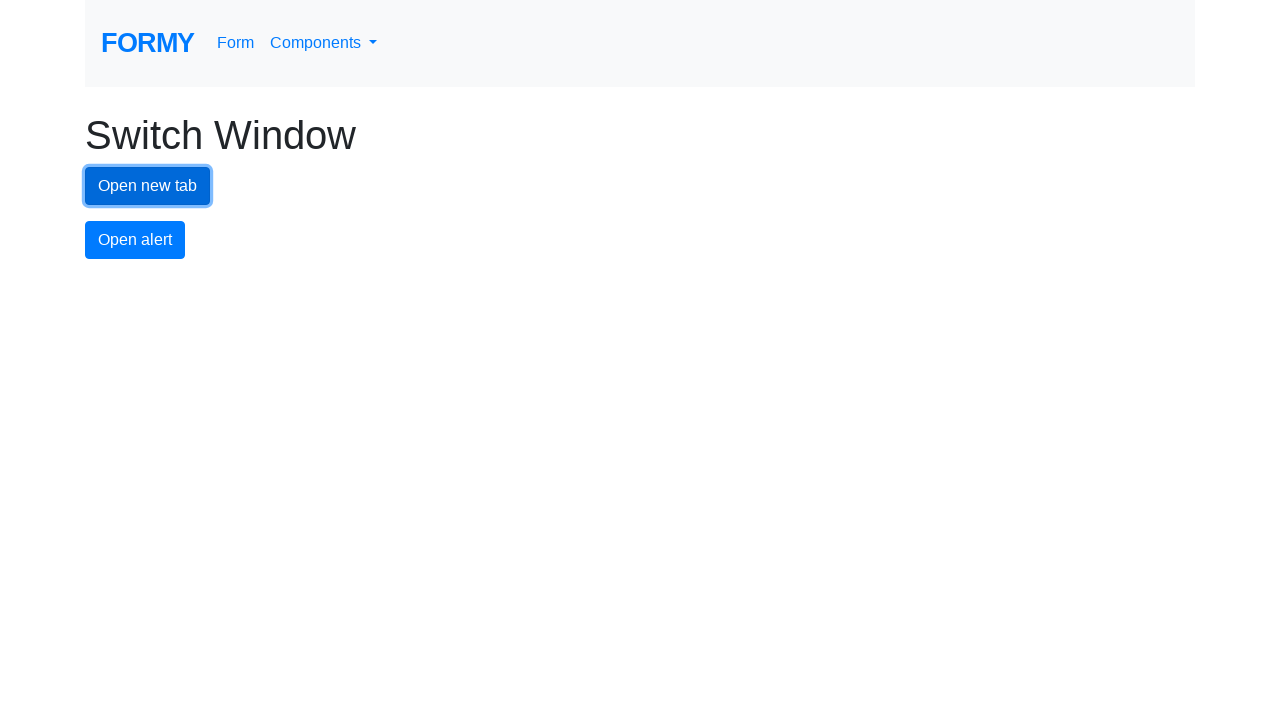